Navigates to GoDaddy homepage and retrieves page title and current URL for verification

Starting URL: https://www.godaddy.com/

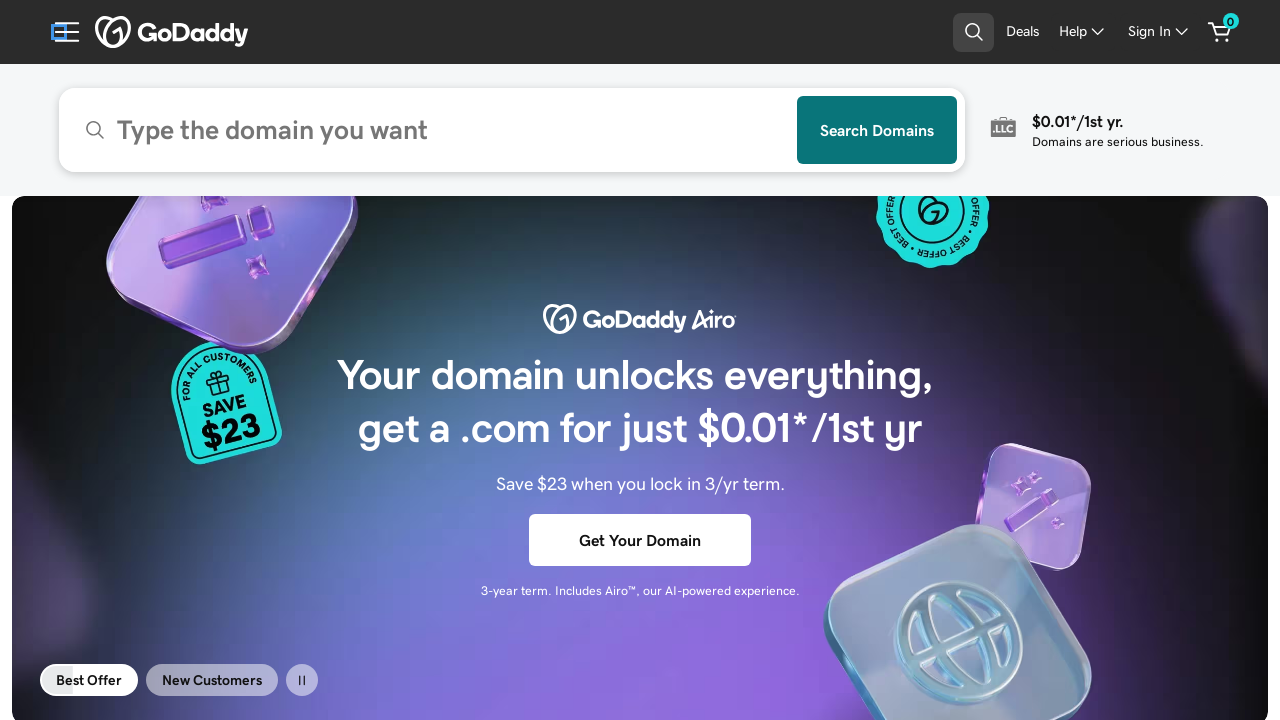

Navigated to GoDaddy homepage
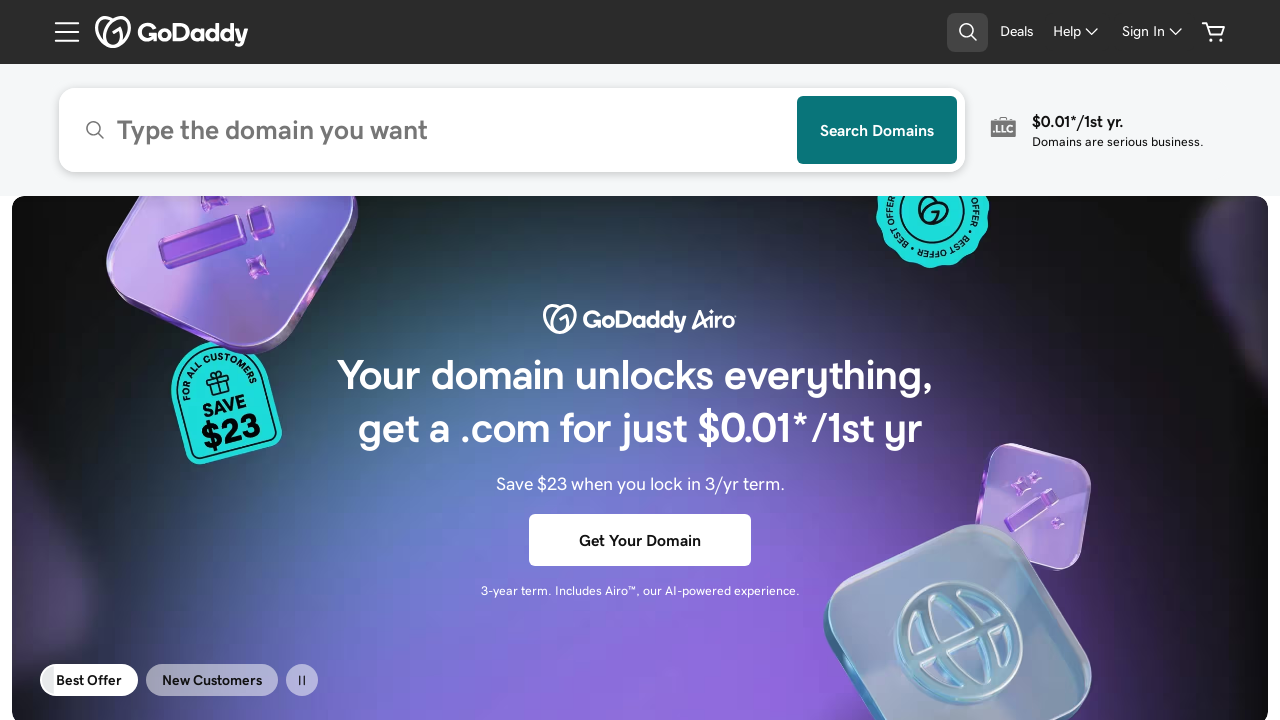

Page loaded with domcontentloaded state
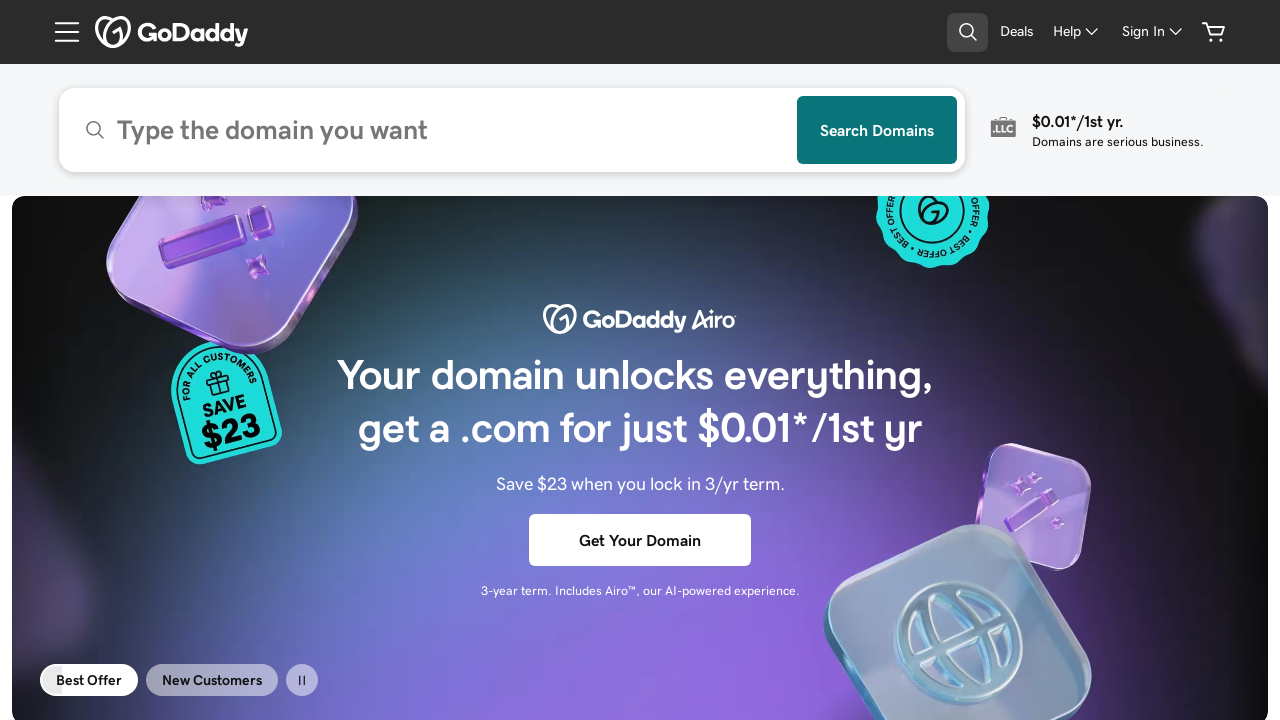

Retrieved page title: 'GoDaddy Official Site: Get a Domain & Launch Your Website.'
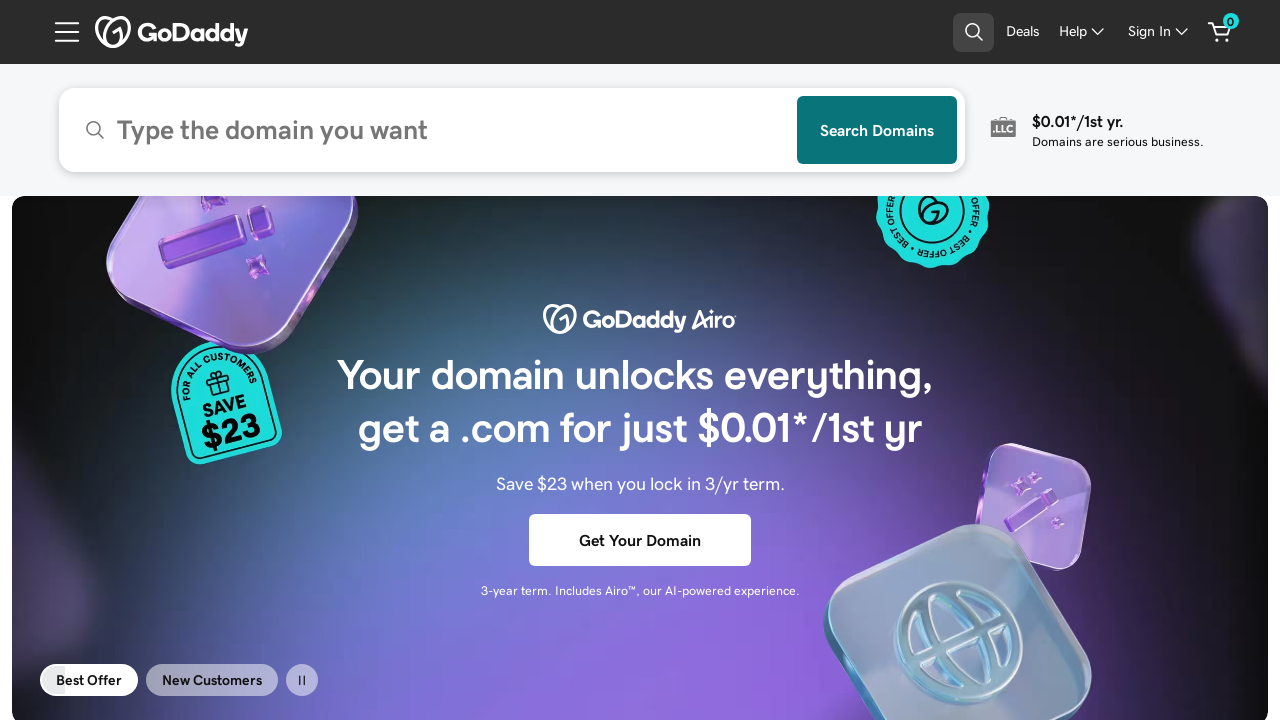

Retrieved current URL: 'https://www.godaddy.com/'
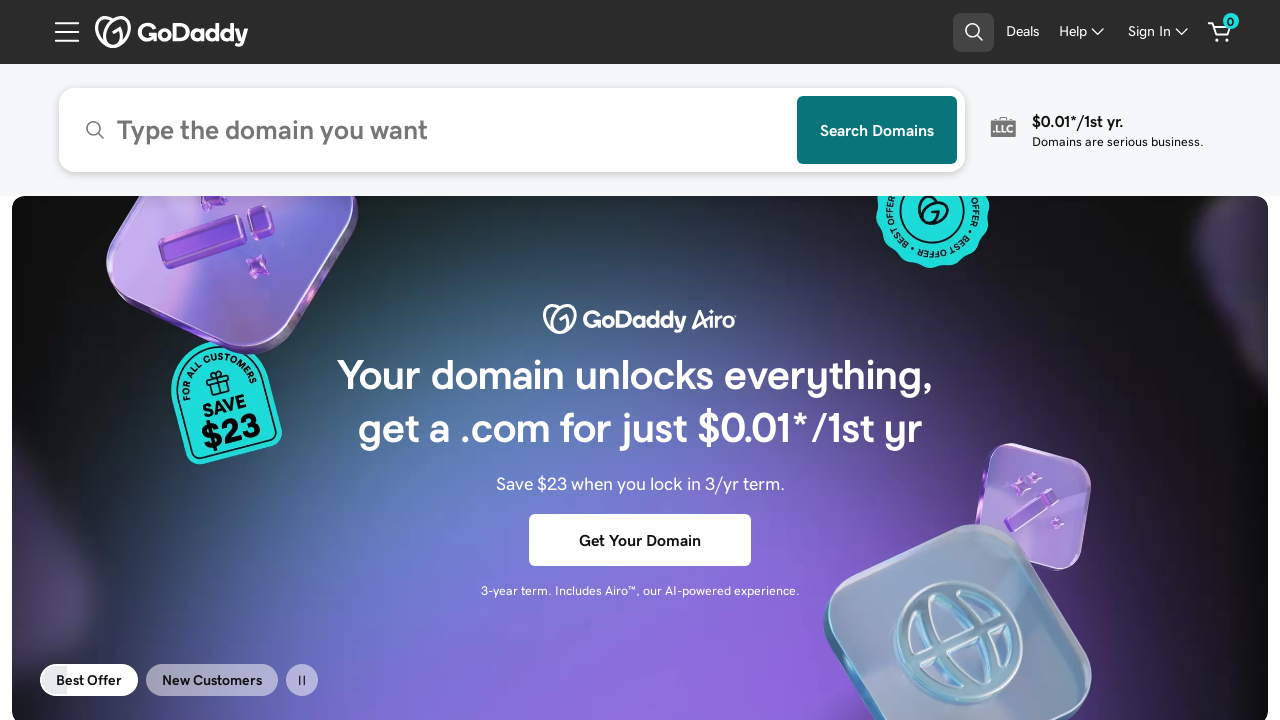

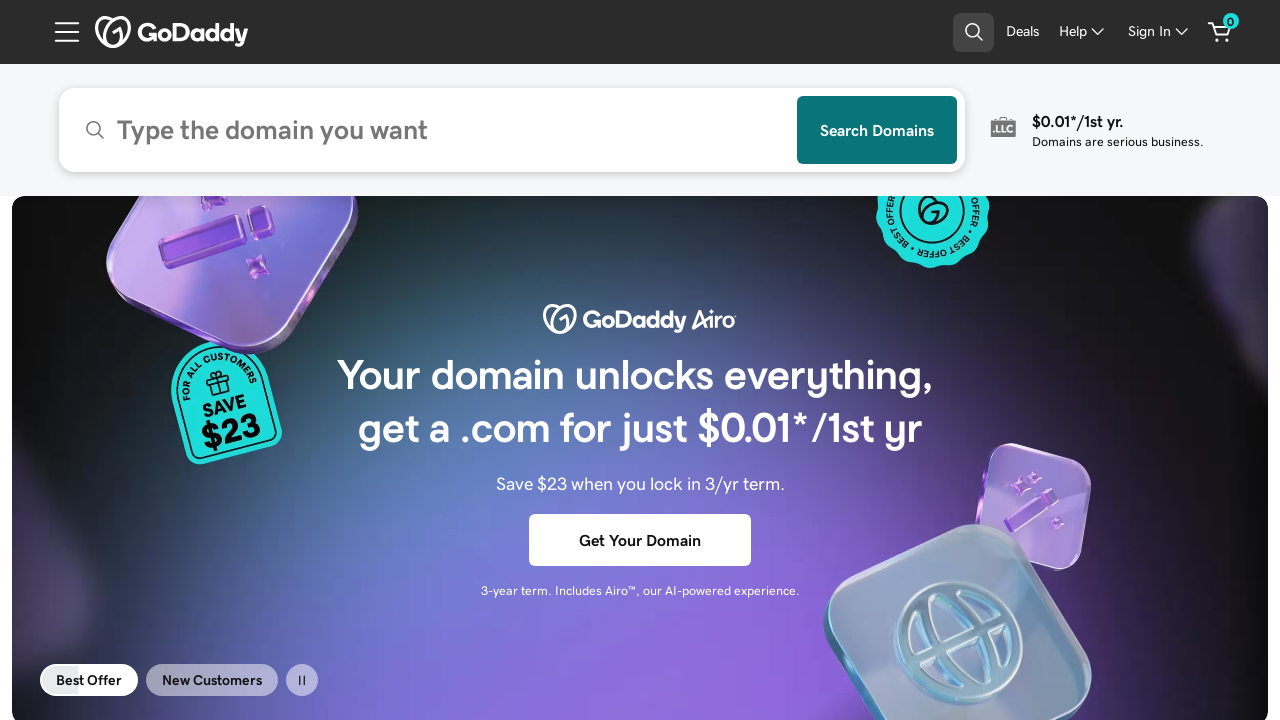